Navigates to OrangeHRM contact sales form and selects Australia from the country dropdown

Starting URL: https://www.orangehrm.com/contact-sales/

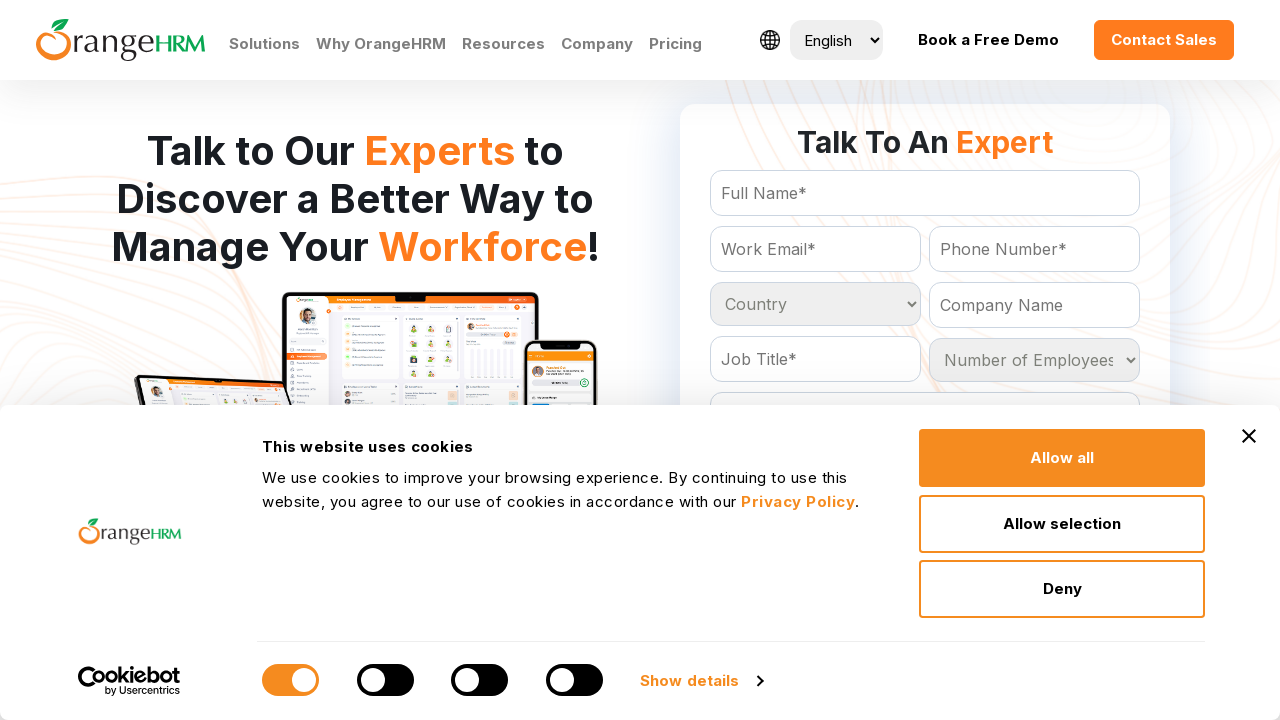

Navigated to OrangeHRM contact sales form
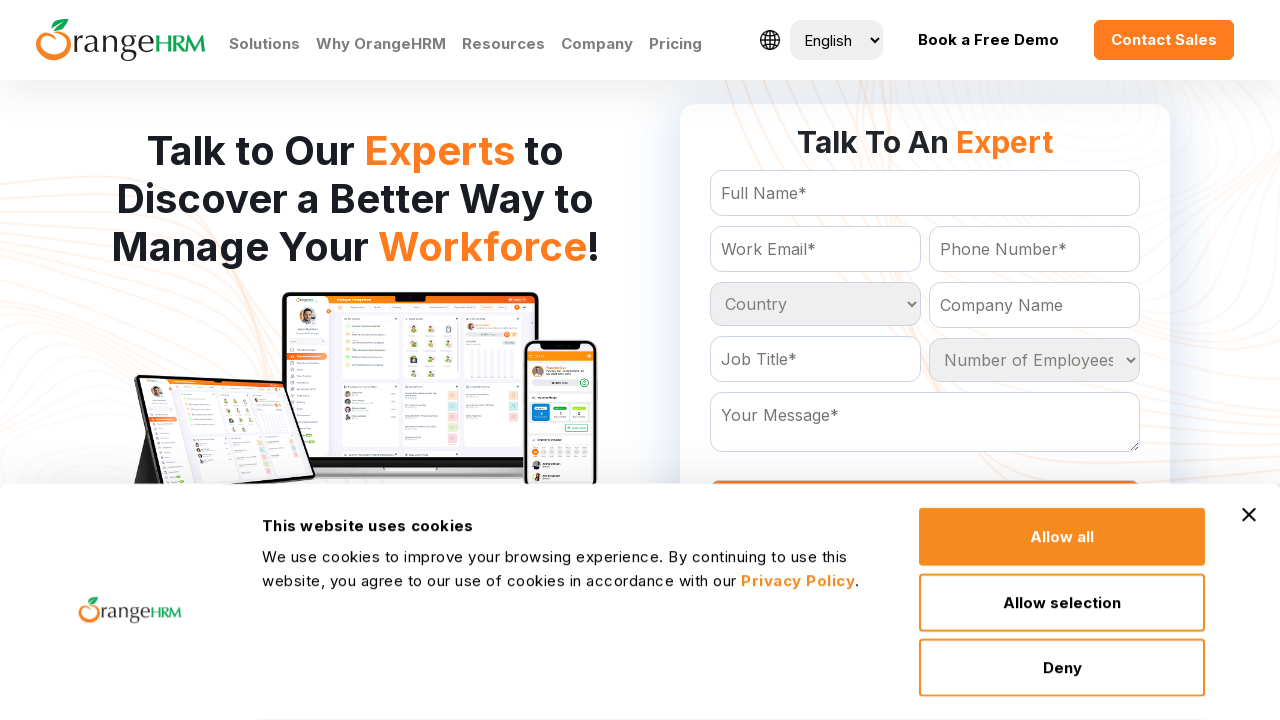

Located country dropdown element
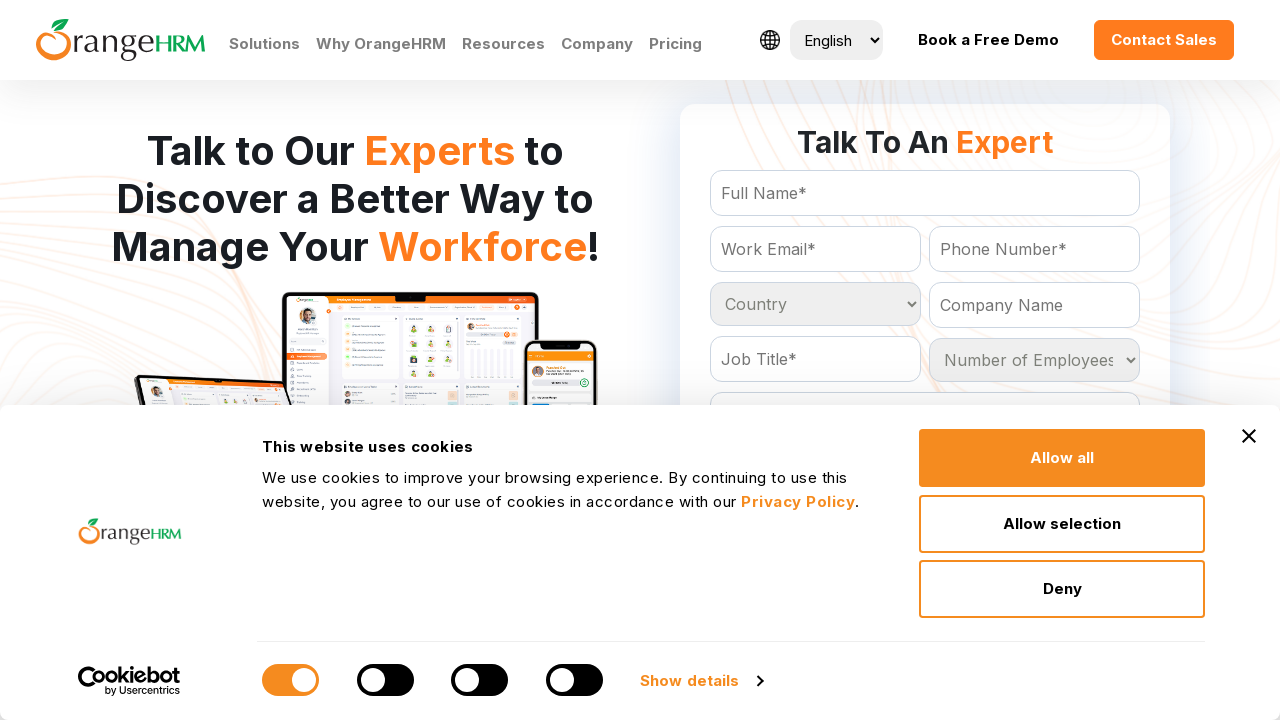

Selected Australia from the country dropdown on select#Form_getForm_Country
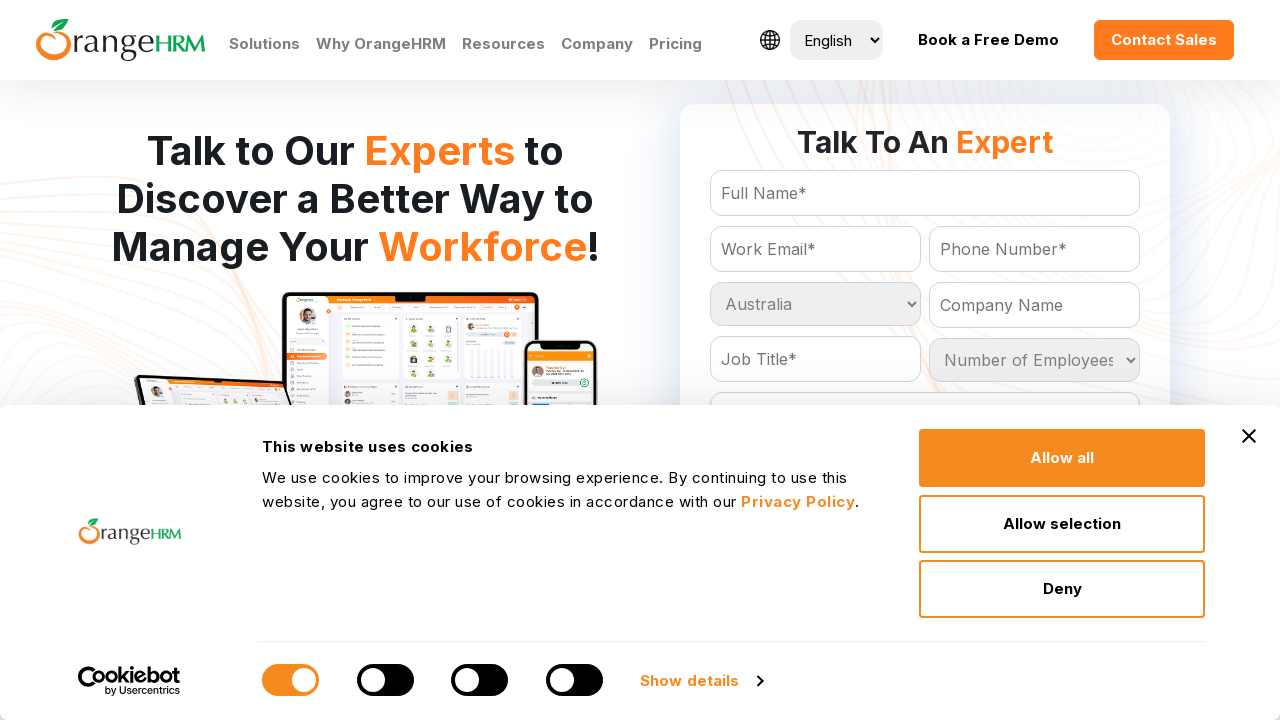

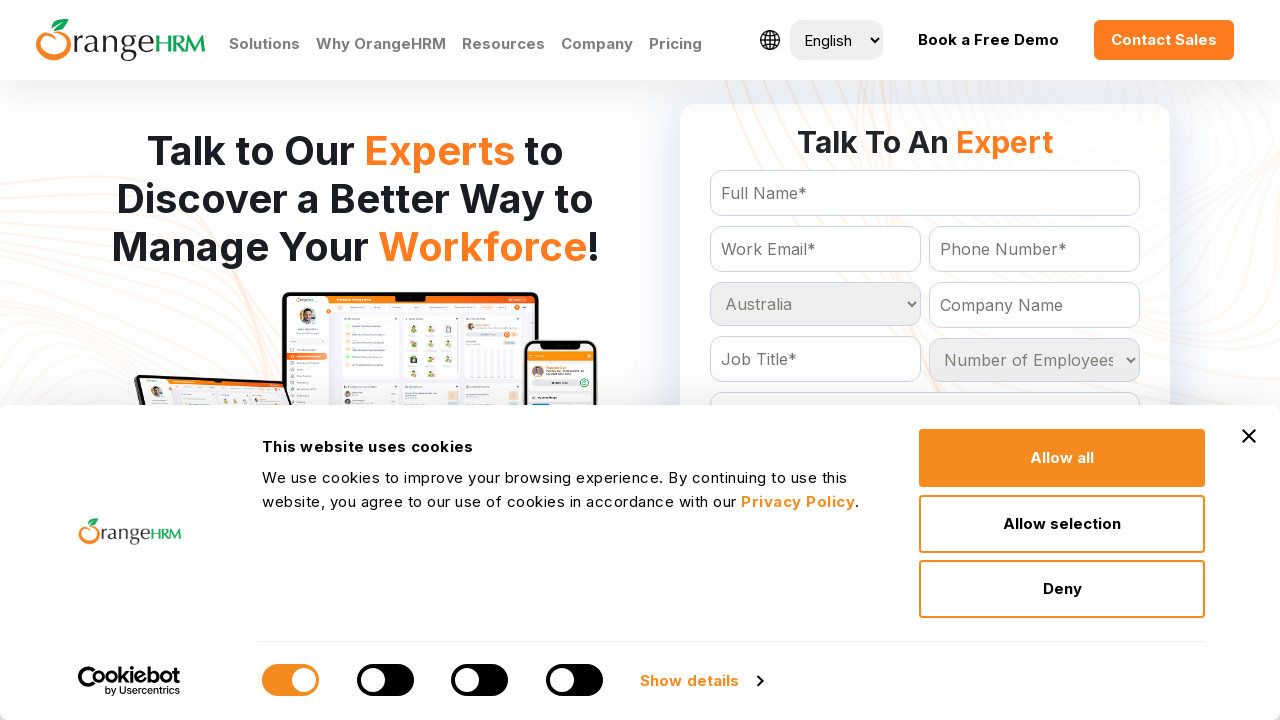